Basic browser automation that navigates to Rahul Shetty Academy homepage and verifies the page loaded by checking the title and URL.

Starting URL: https://rahulshettyacademy.com/

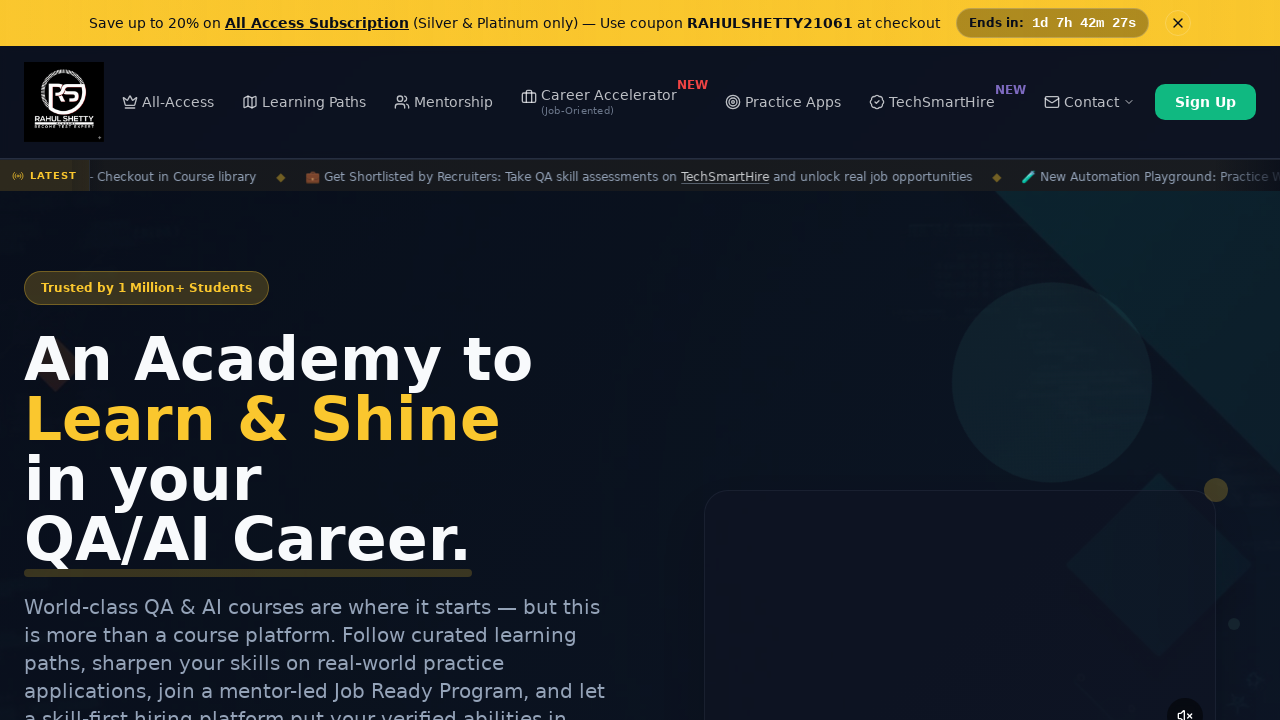

Page loaded with domcontentloaded state
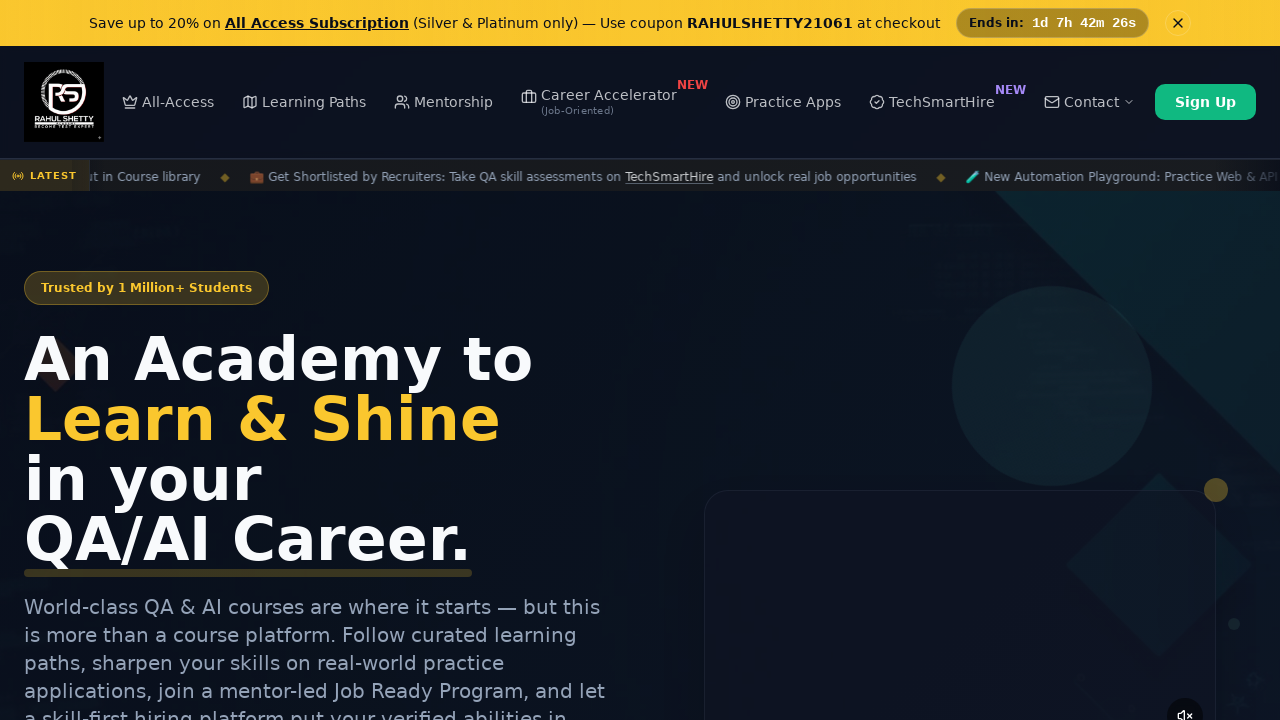

Retrieved page title: 'Rahul Shetty Academy | QA Automation, Playwright, AI Testing & Online Training'
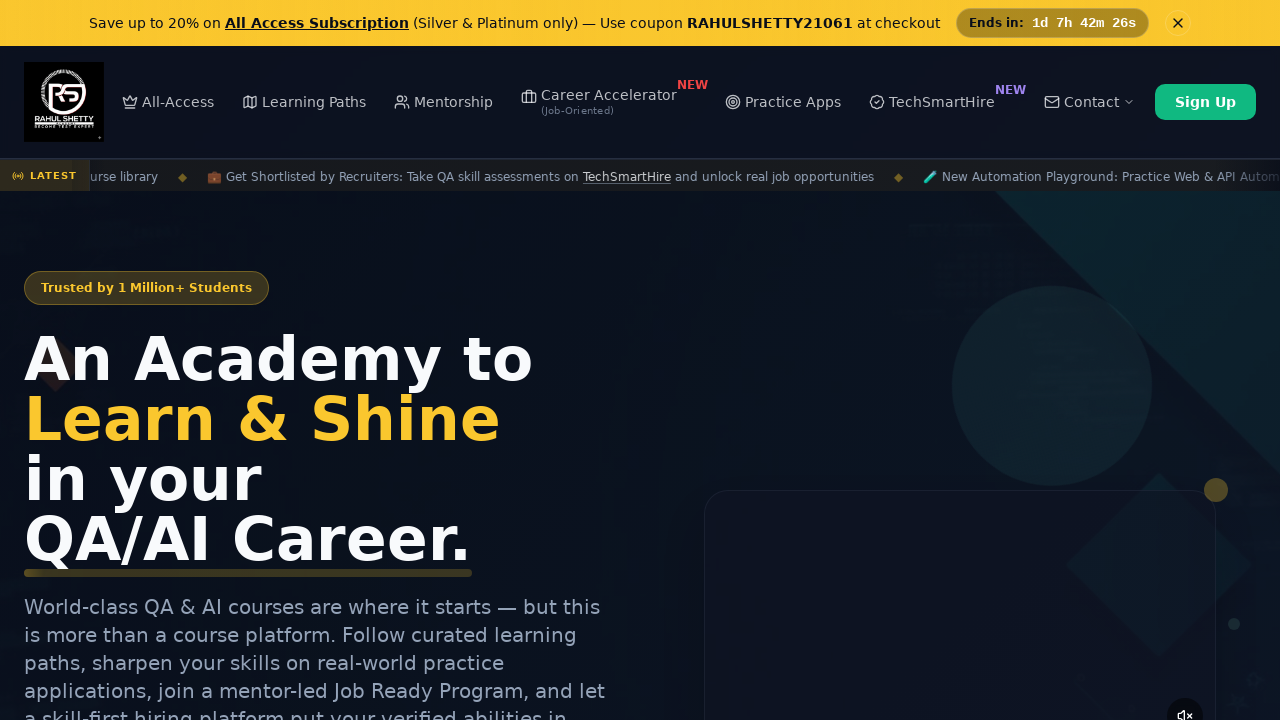

Retrieved current URL: 'https://rahulshettyacademy.com/'
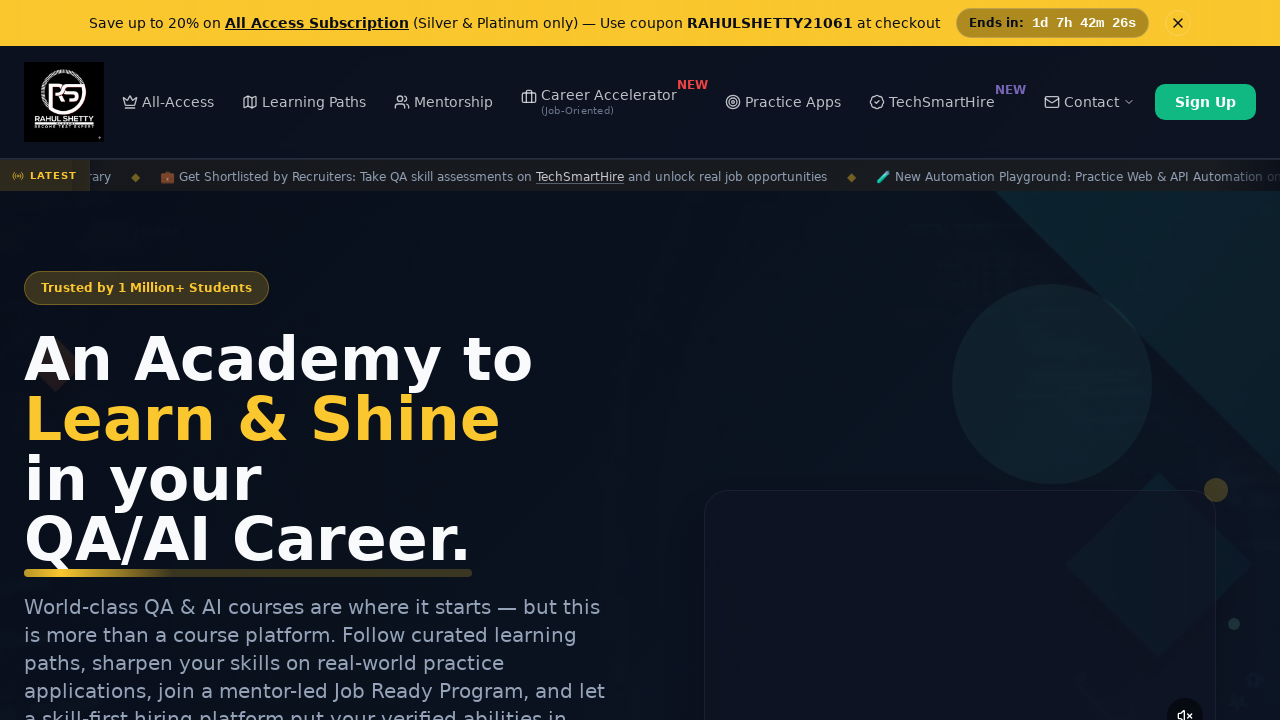

Verified URL contains 'rahulshettyacademy'
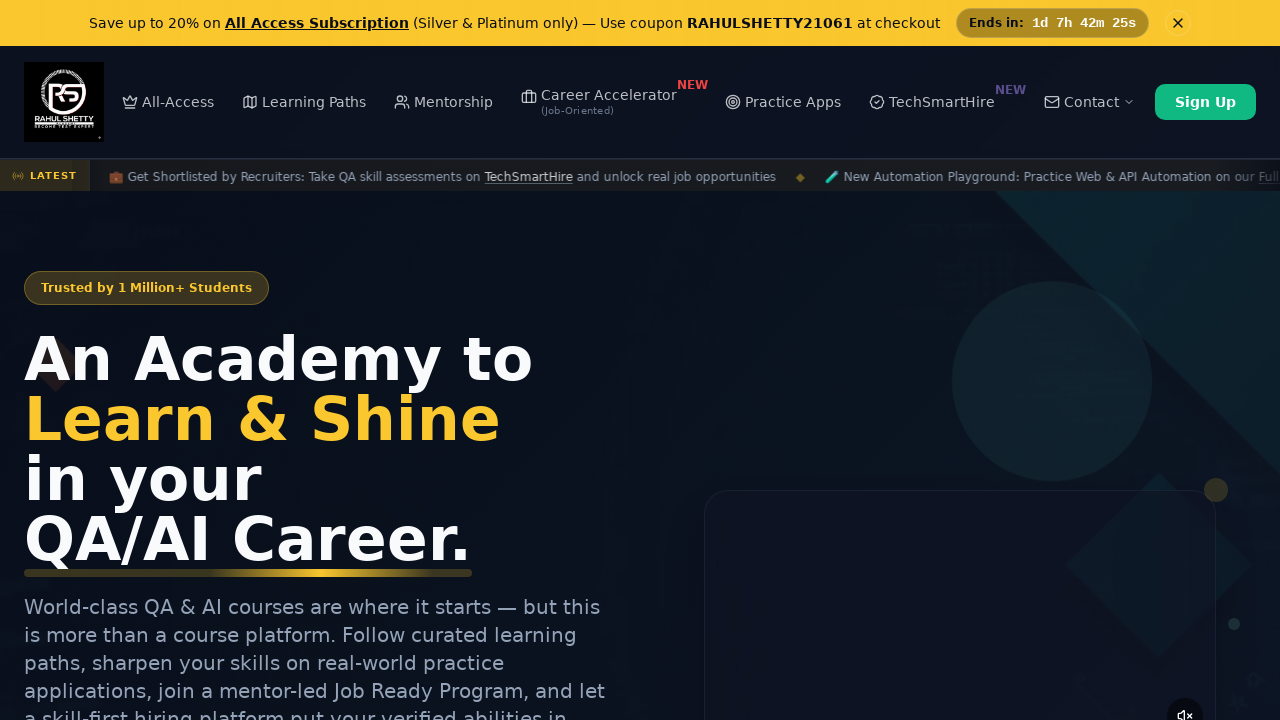

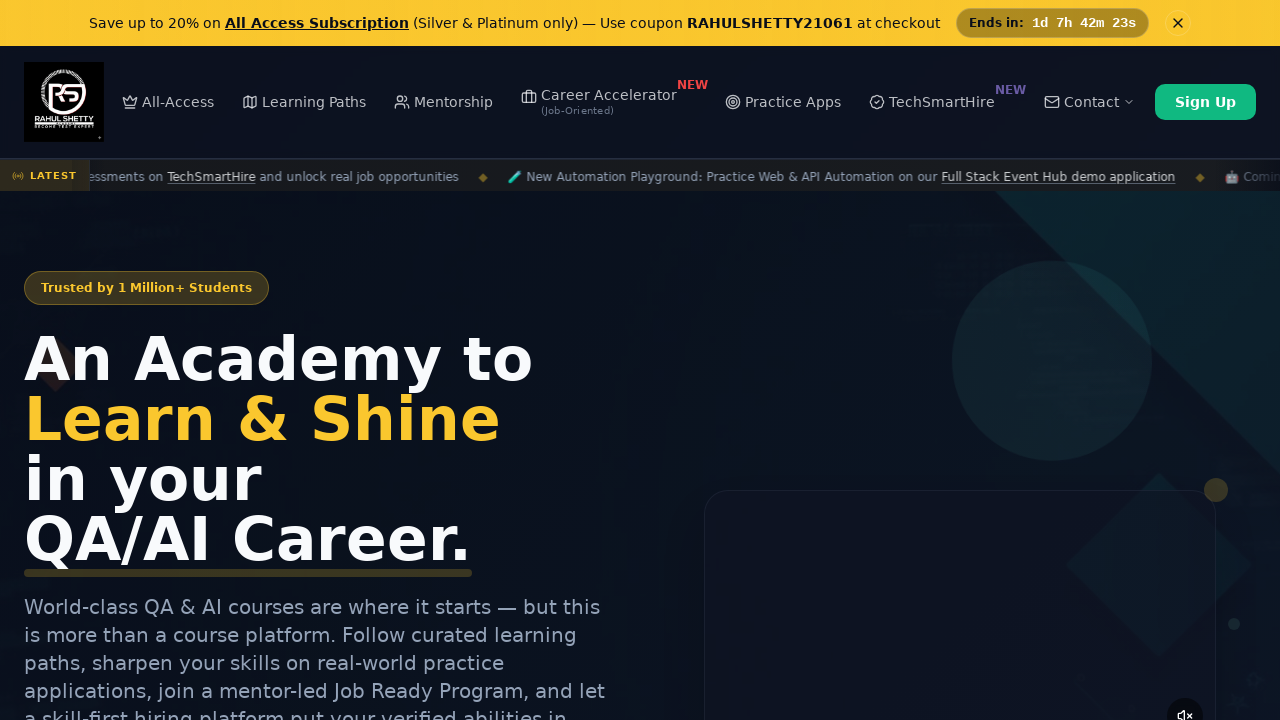